Navigates to a dropdown page and checks the selection state of red and green checkbox elements

Starting URL: https://automationtesting.co.uk/dropdown.html

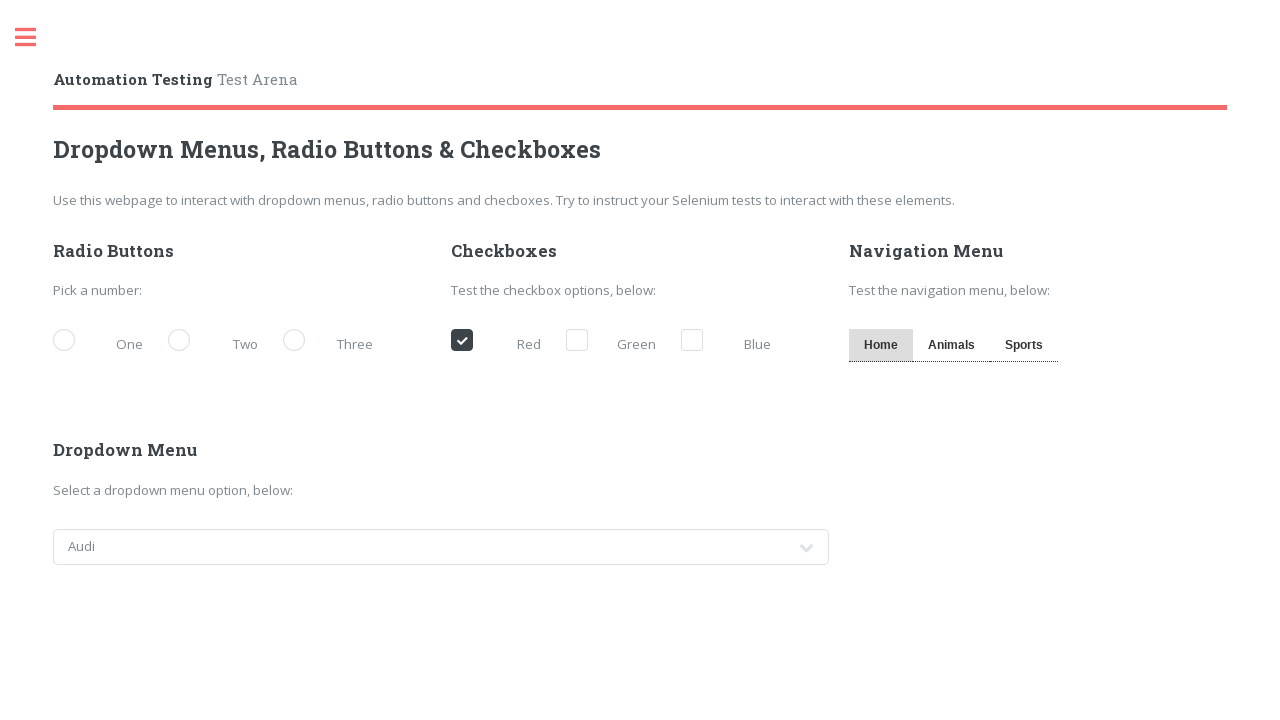

Navigated to dropdown page
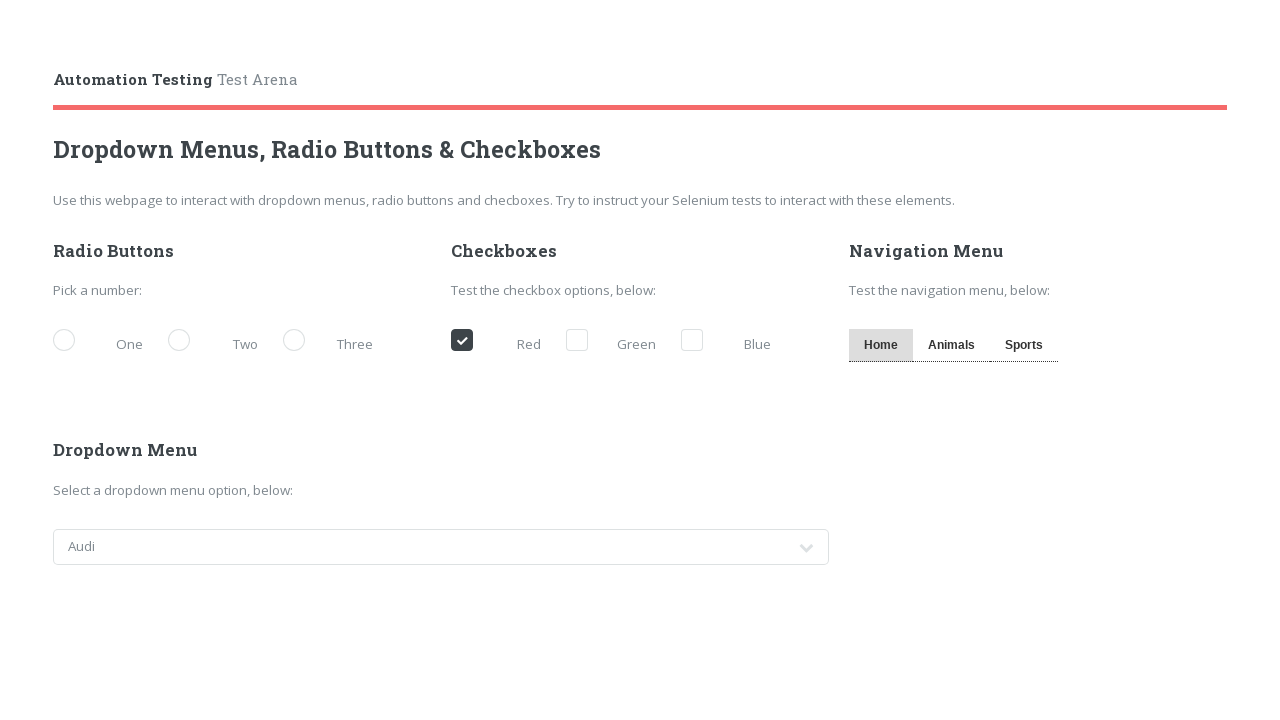

Checked red checkbox selection state: True
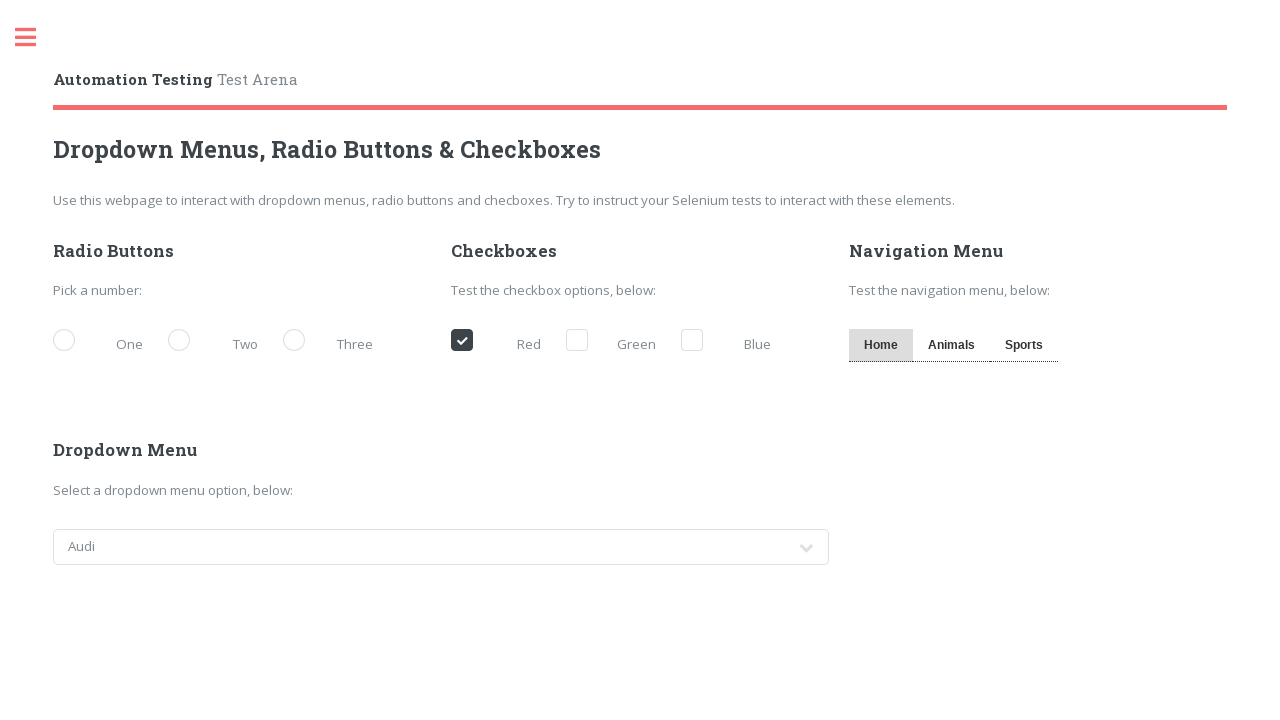

Checked green checkbox selection state: False
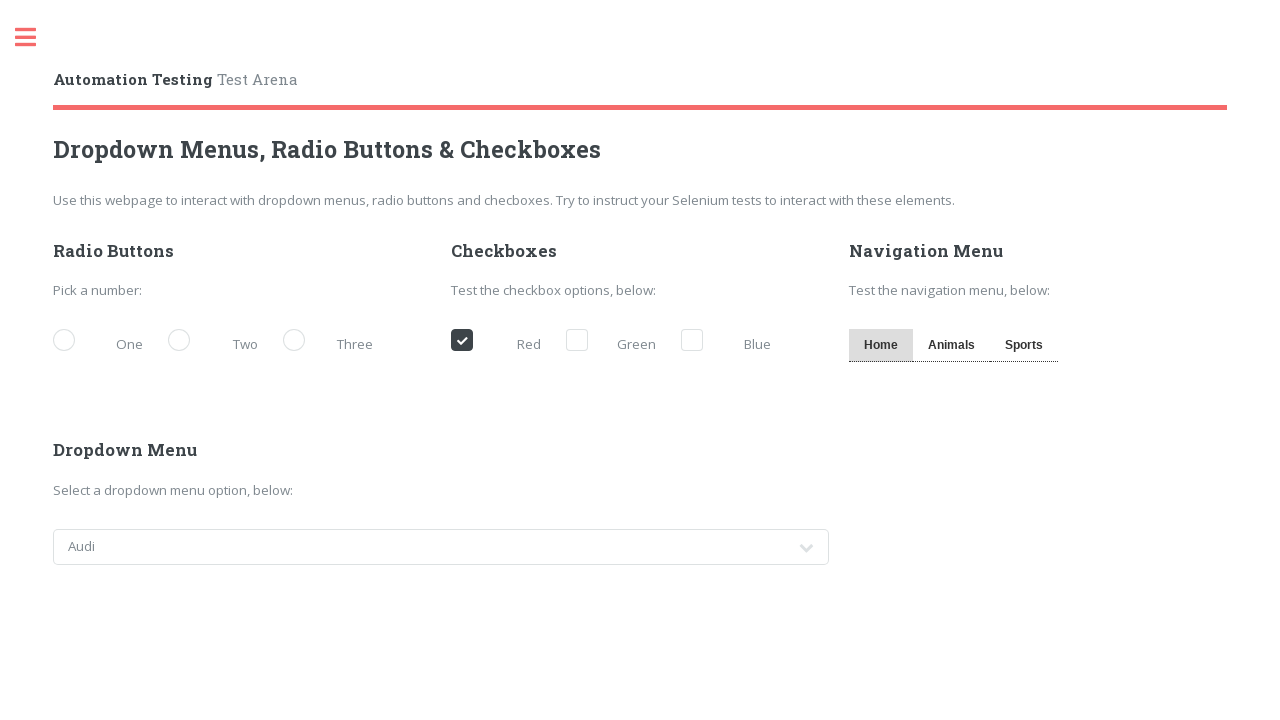

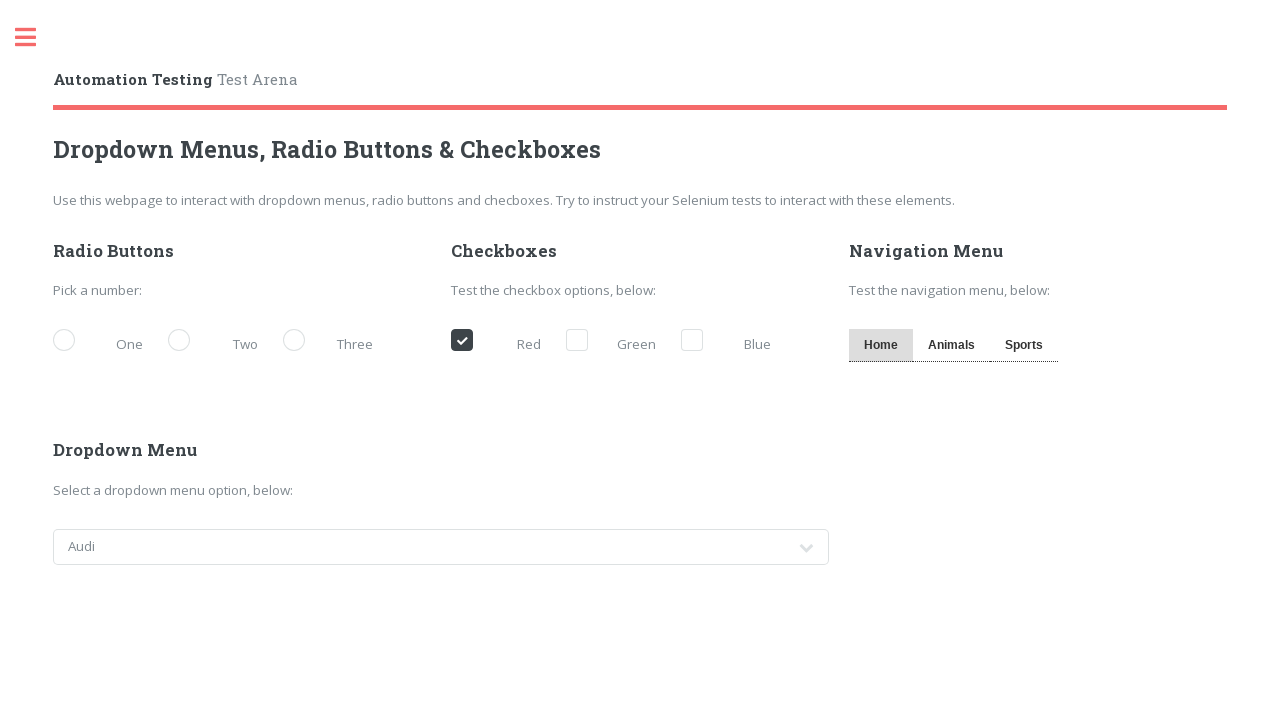